Tests that new todo items are appended to the bottom of the list by creating 3 items

Starting URL: https://demo.playwright.dev/todomvc

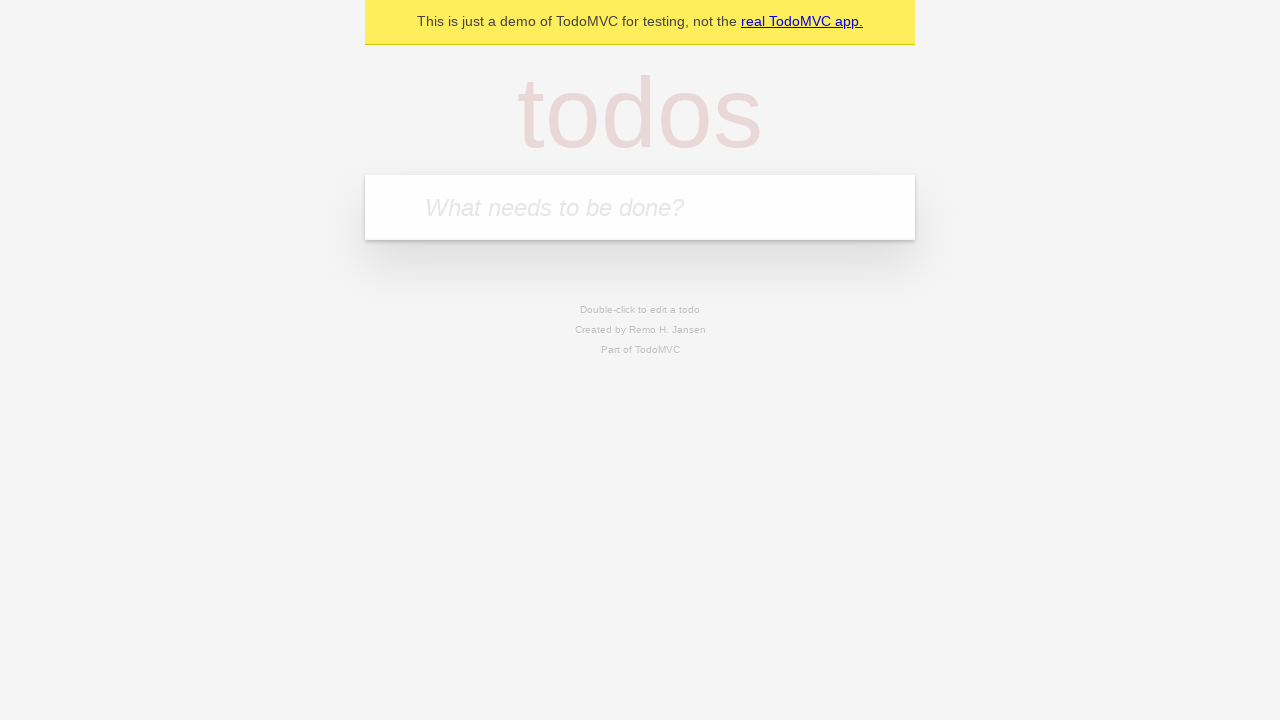

Filled new todo input with 'buy some cheese' on .new-todo
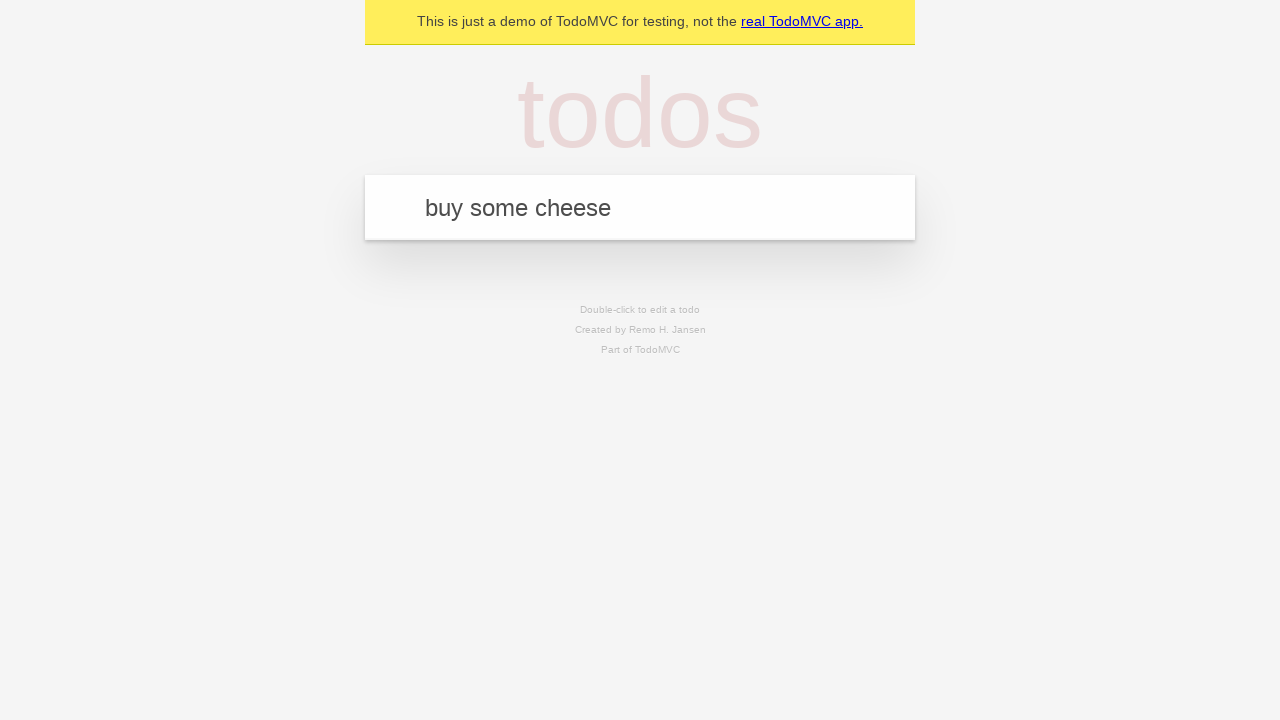

Pressed Enter to create first todo item on .new-todo
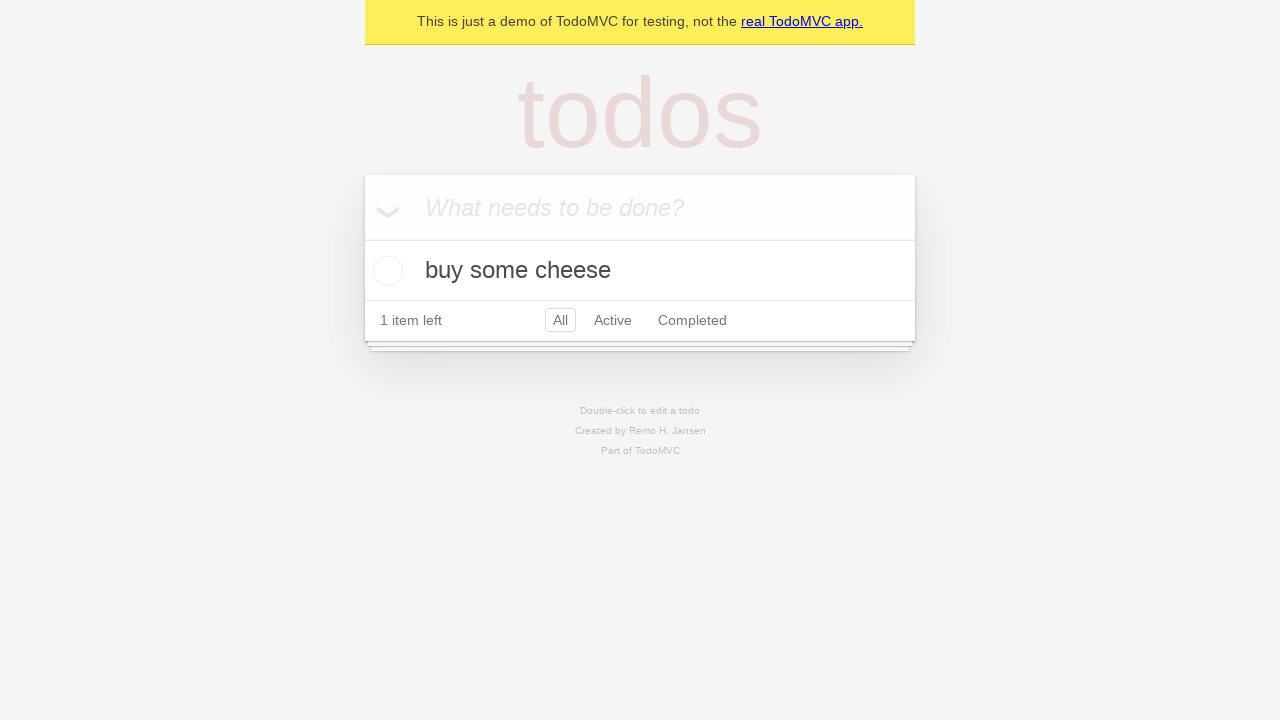

Filled new todo input with 'feed the cat' on .new-todo
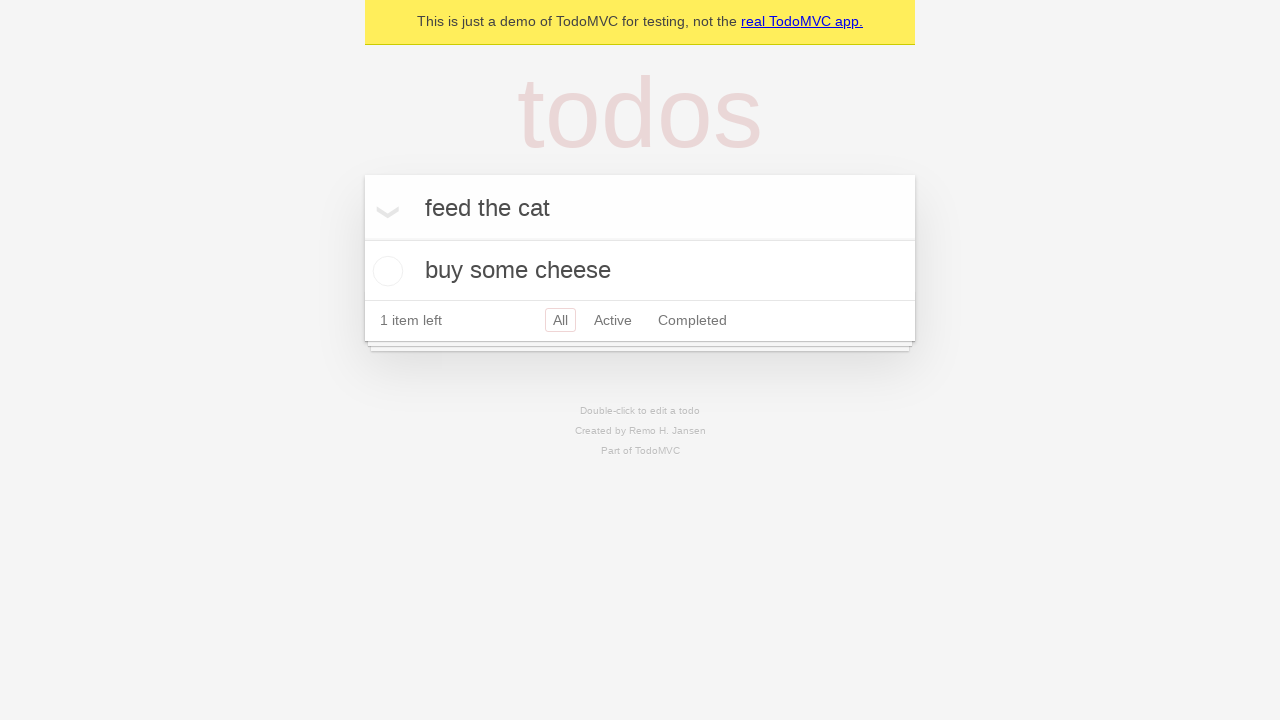

Pressed Enter to create second todo item on .new-todo
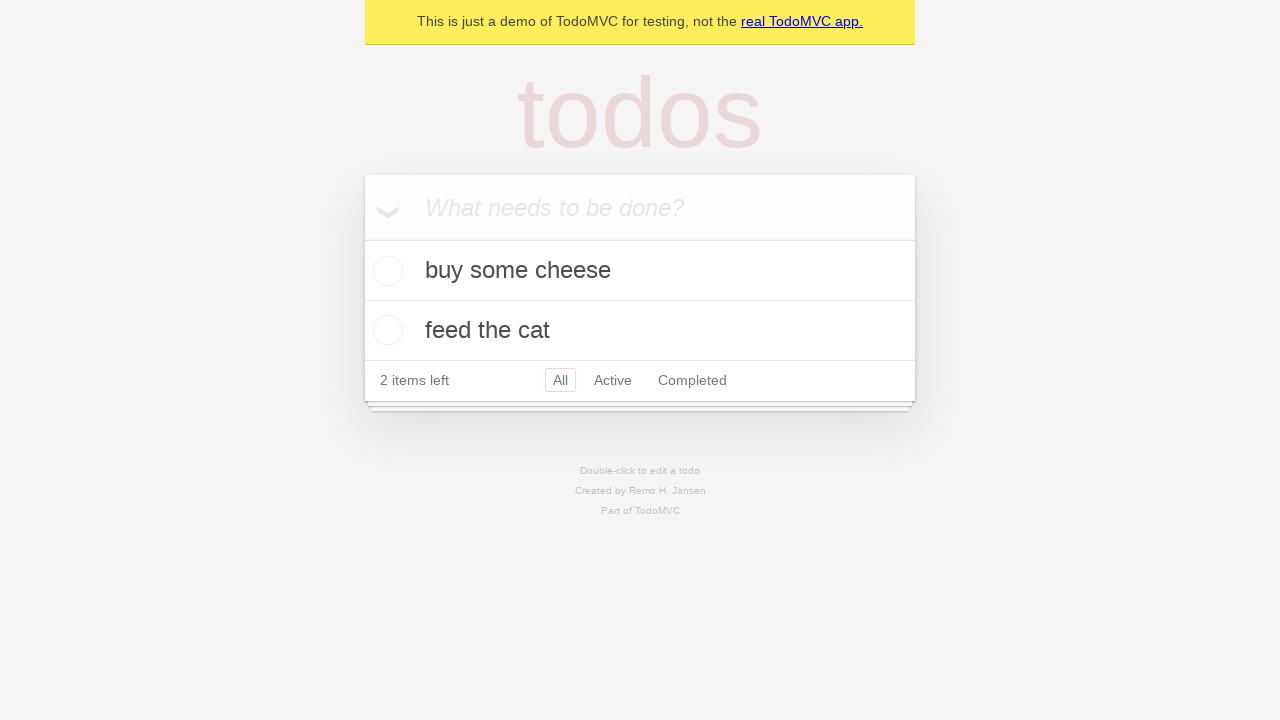

Filled new todo input with 'book a doctors appointment' on .new-todo
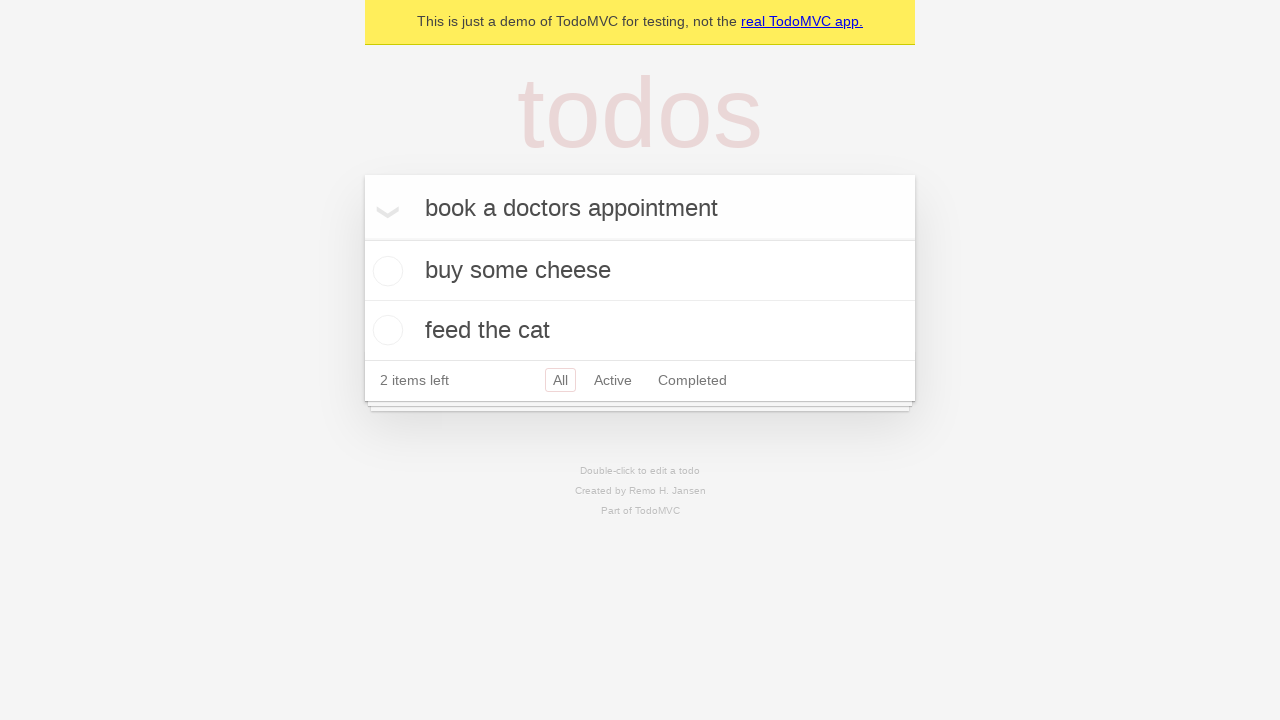

Pressed Enter to create third todo item on .new-todo
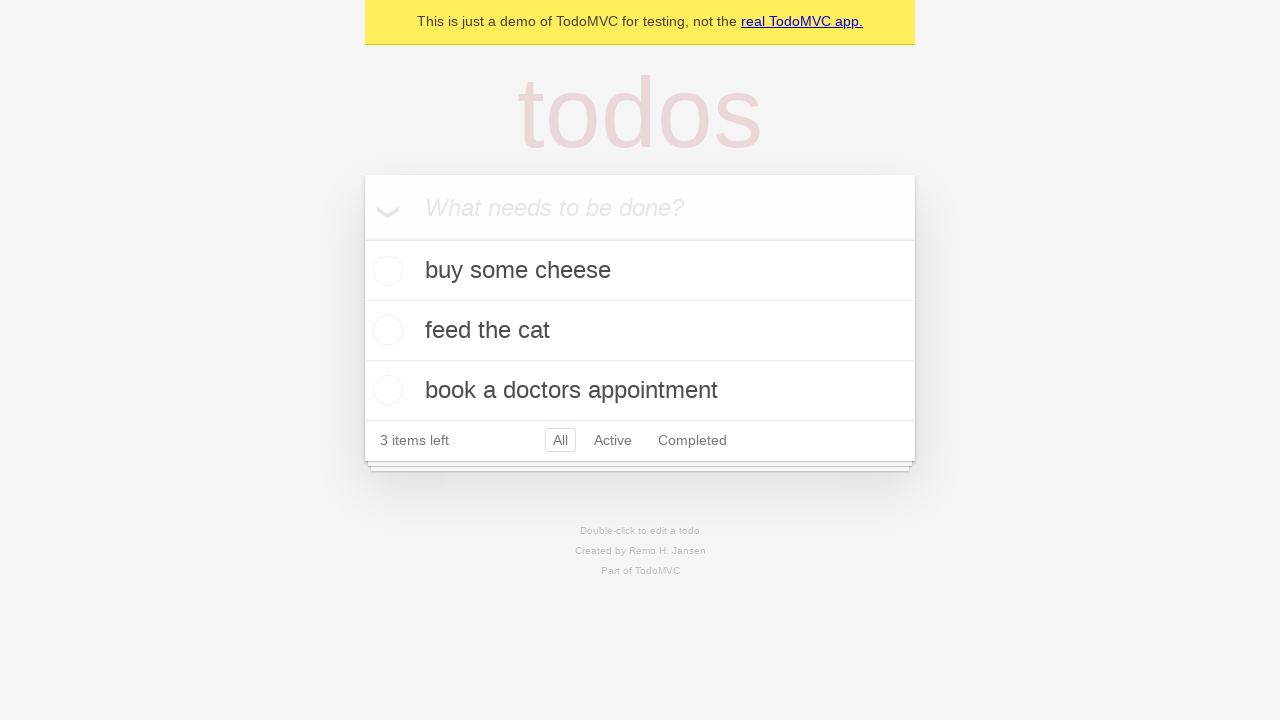

All 3 todo items have been created and are visible in the list
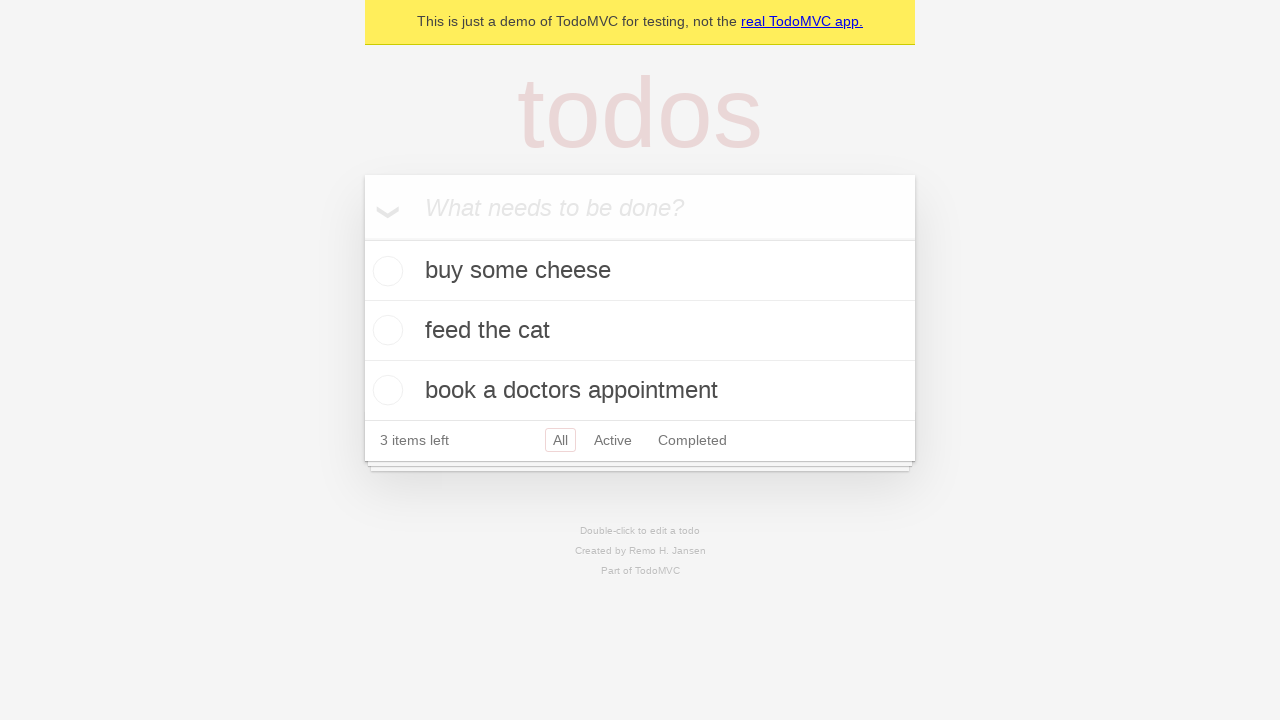

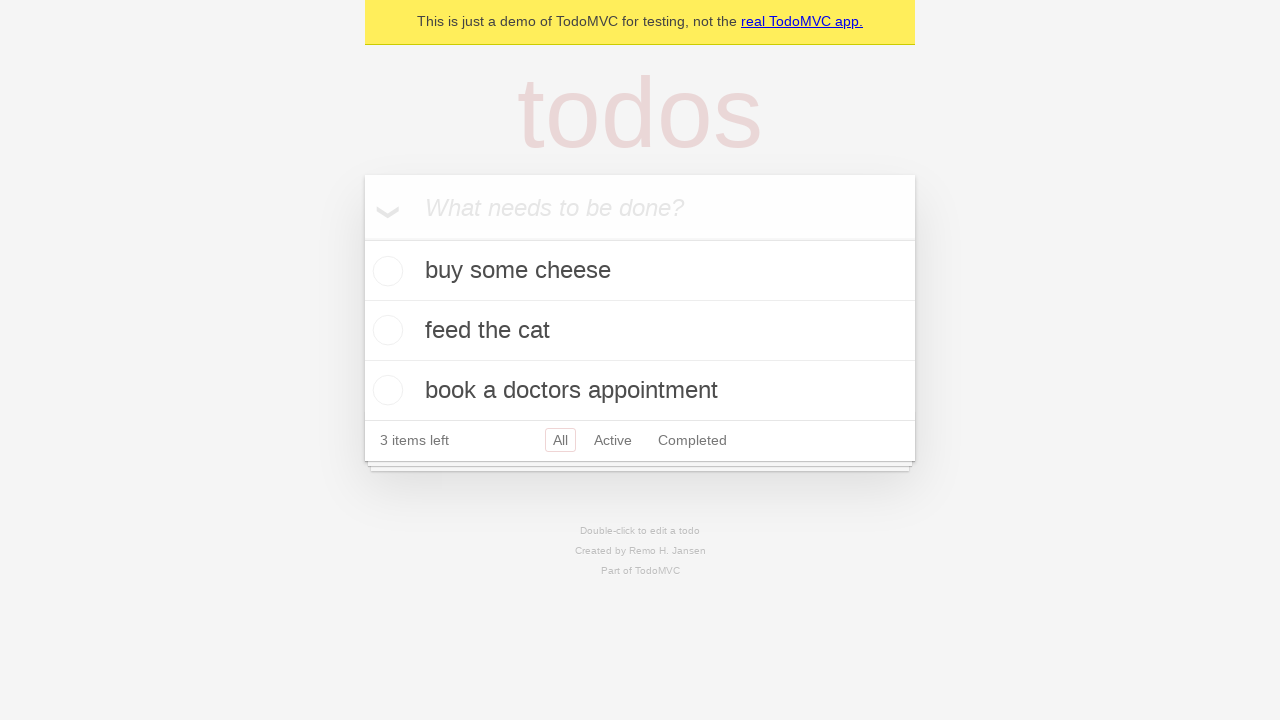